Tests an e-commerce product search and cart functionality by searching for products, verifying search results, and adding items to cart based on product name

Starting URL: https://rahulshettyacademy.com/seleniumPractise/#/

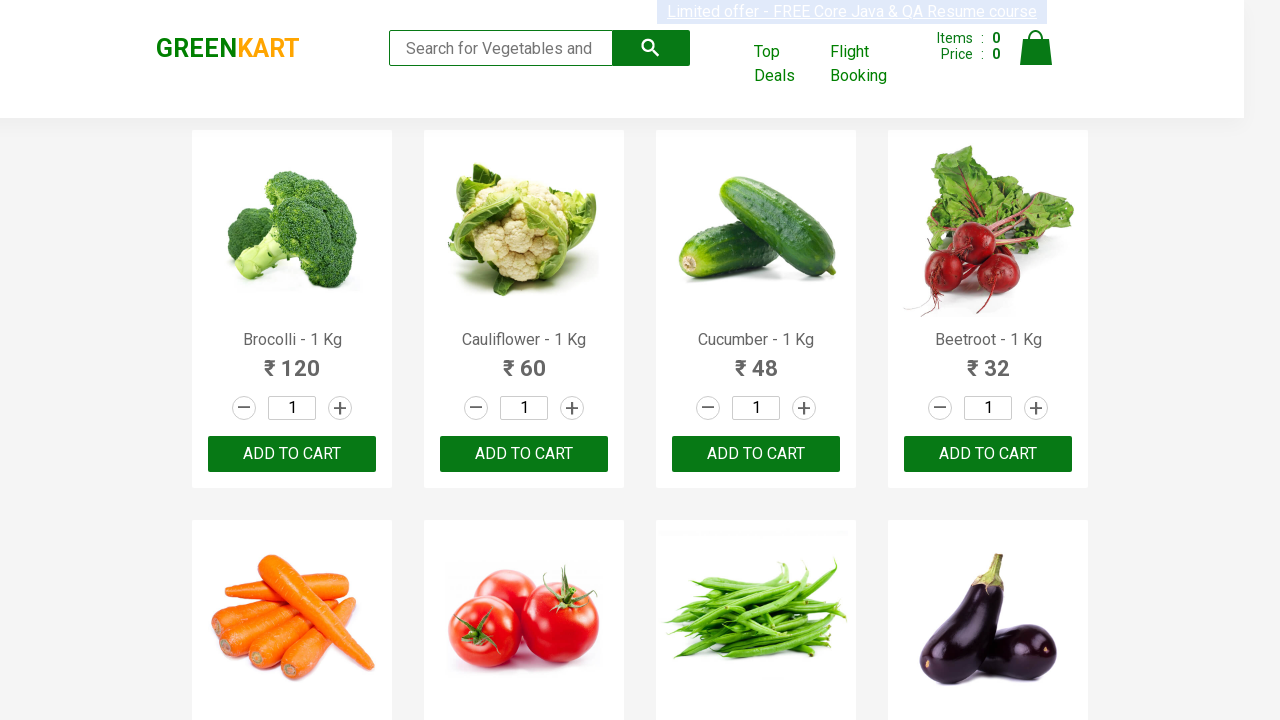

Filled search field with 'ca' to search for products on input.search-keyword
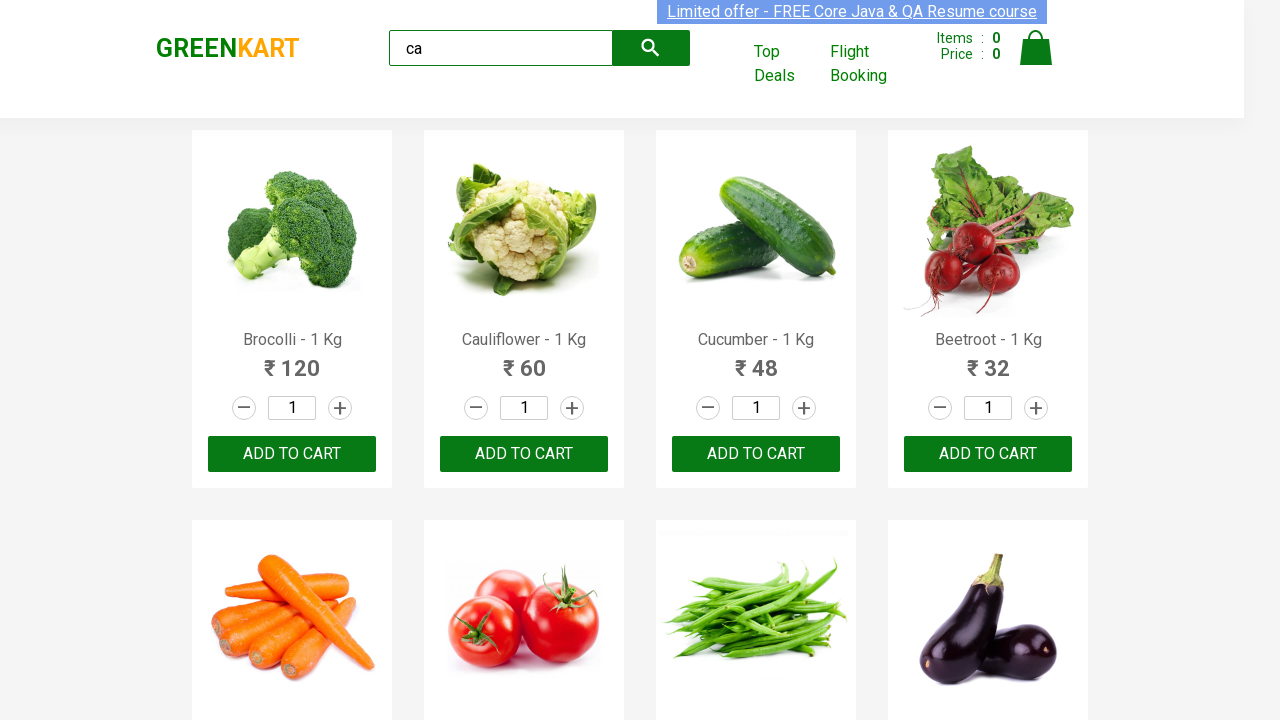

Waited 2 seconds for search results to update
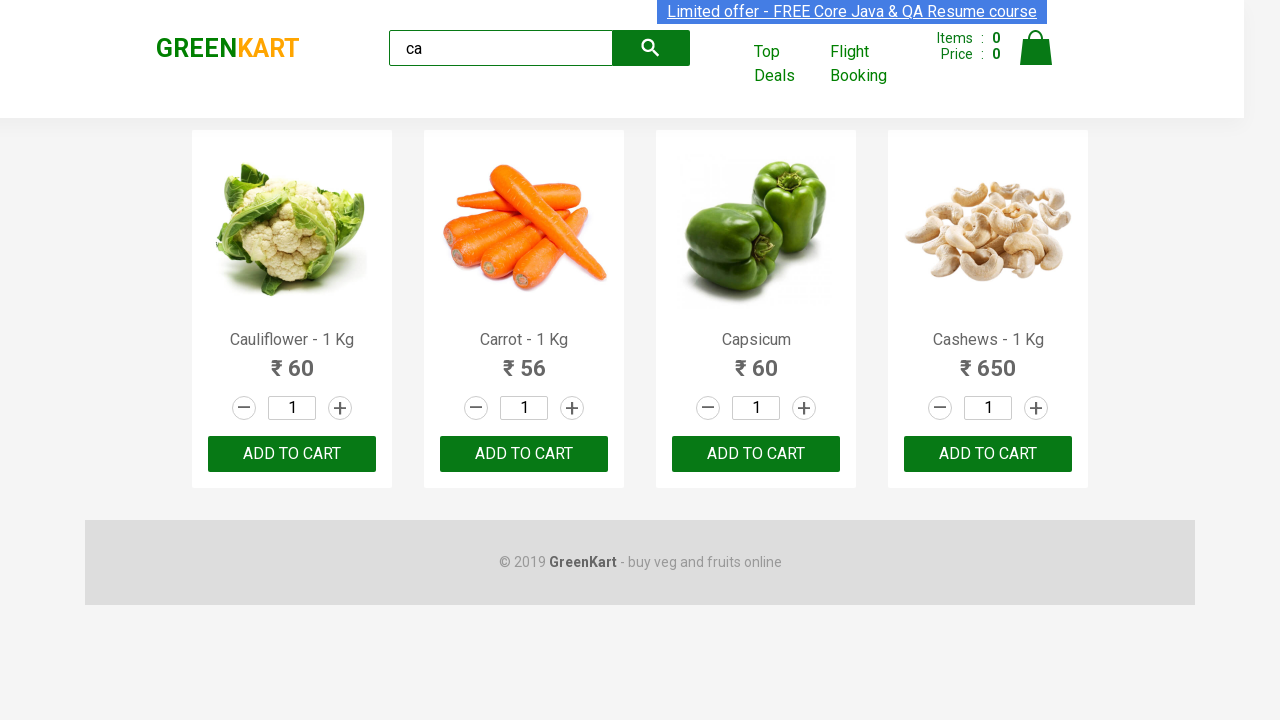

Verified 4 products are visible in search results
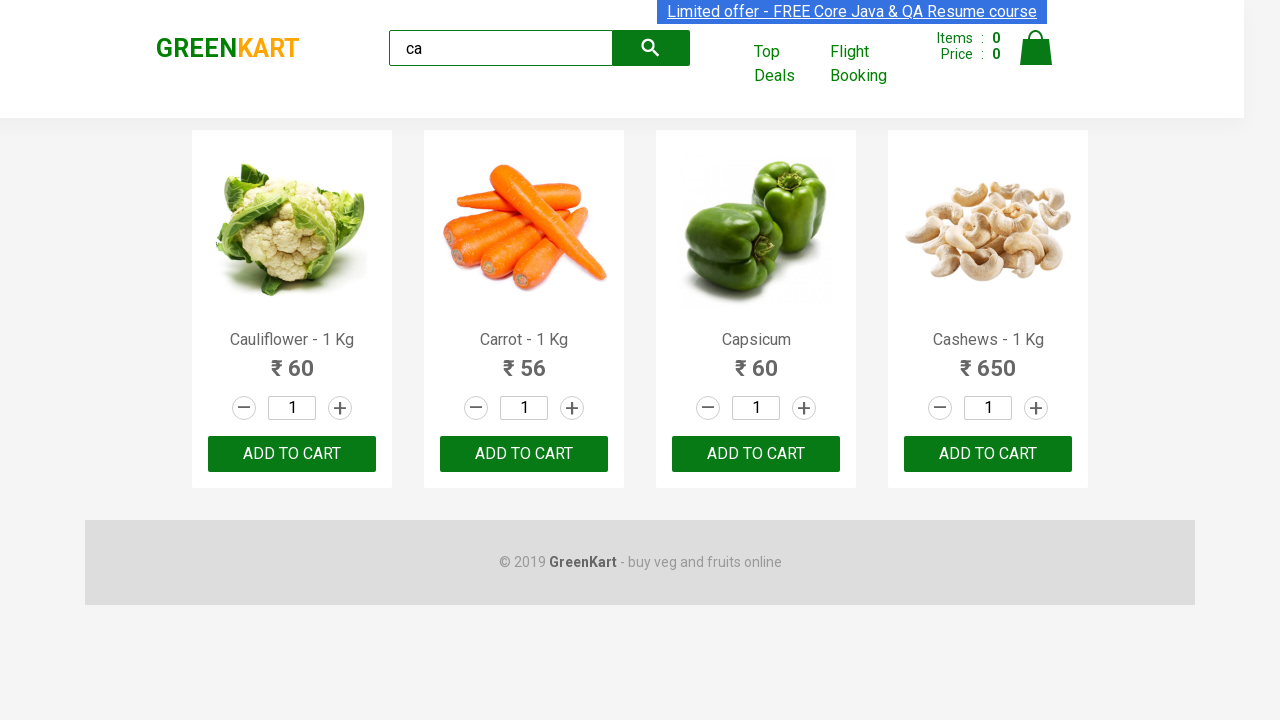

Verified price of 4th product contains '650'
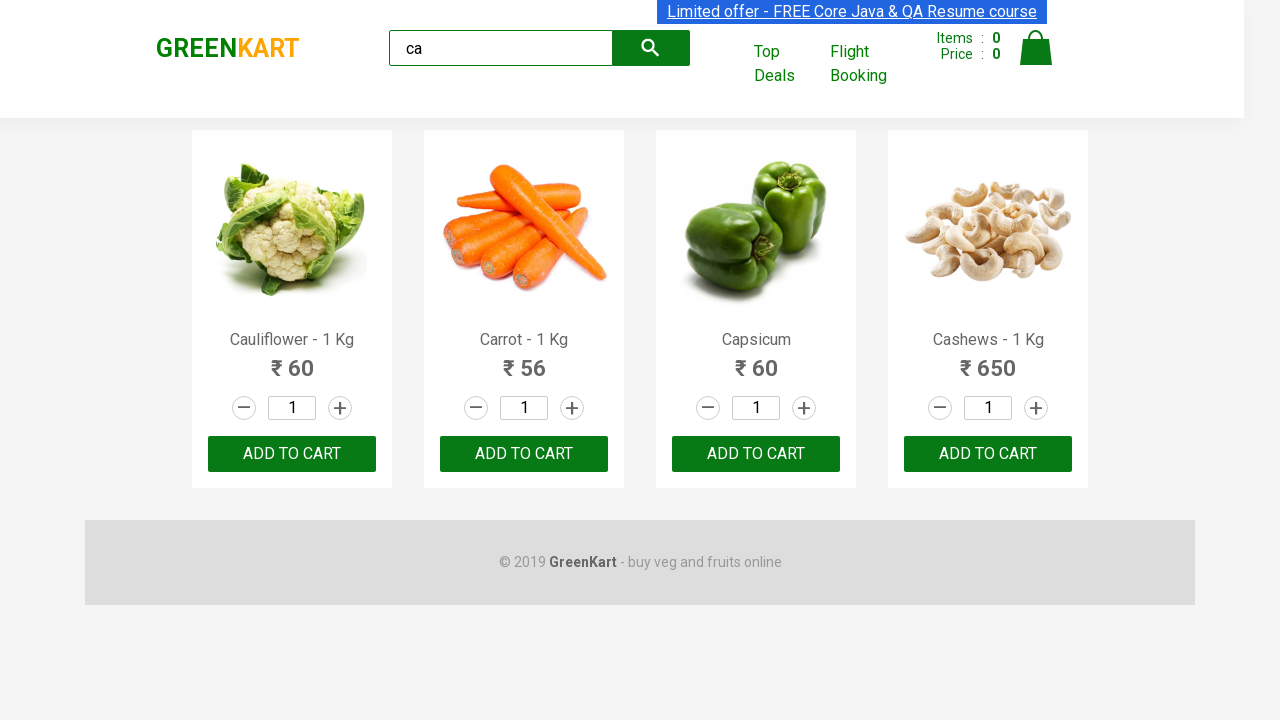

Clicked 'ADD TO CART' button for 4th product at (988, 454) on .products .product >> nth=3 >> button:has-text("ADD TO CART")
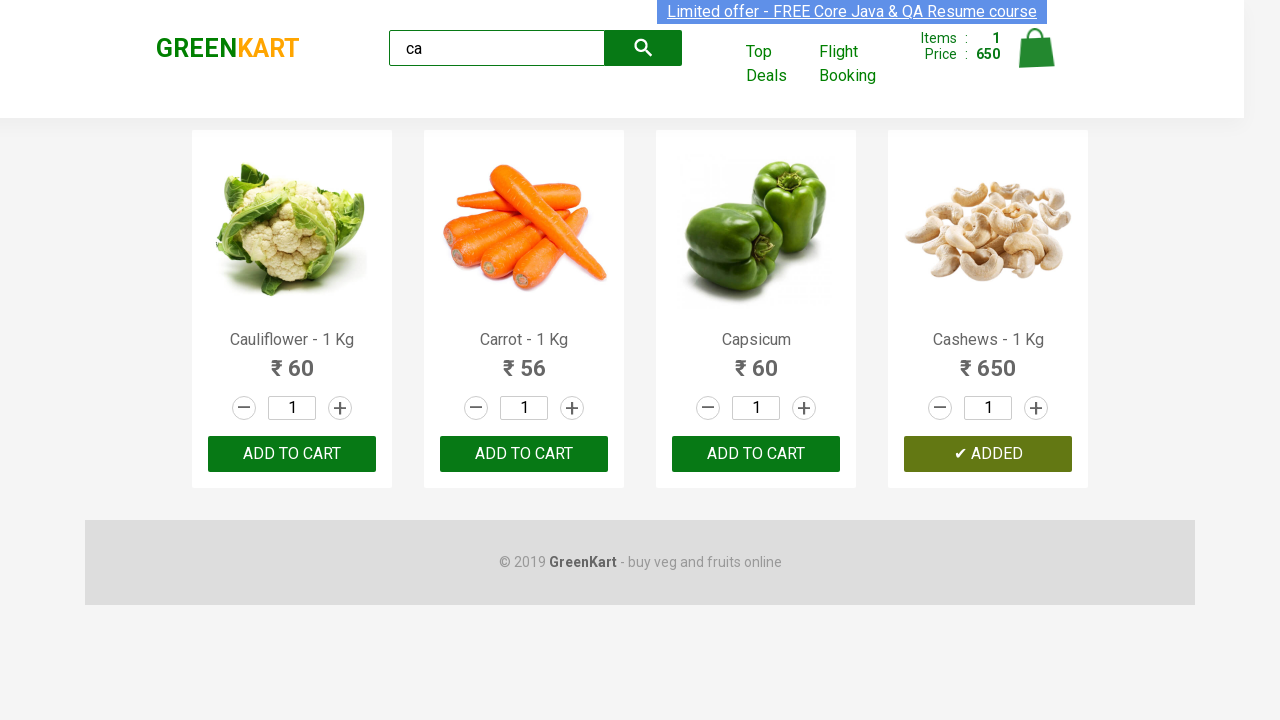

Found and clicked 'ADD TO CART' button for Capsicum product at (756, 454) on .products .product >> nth=2 >> button
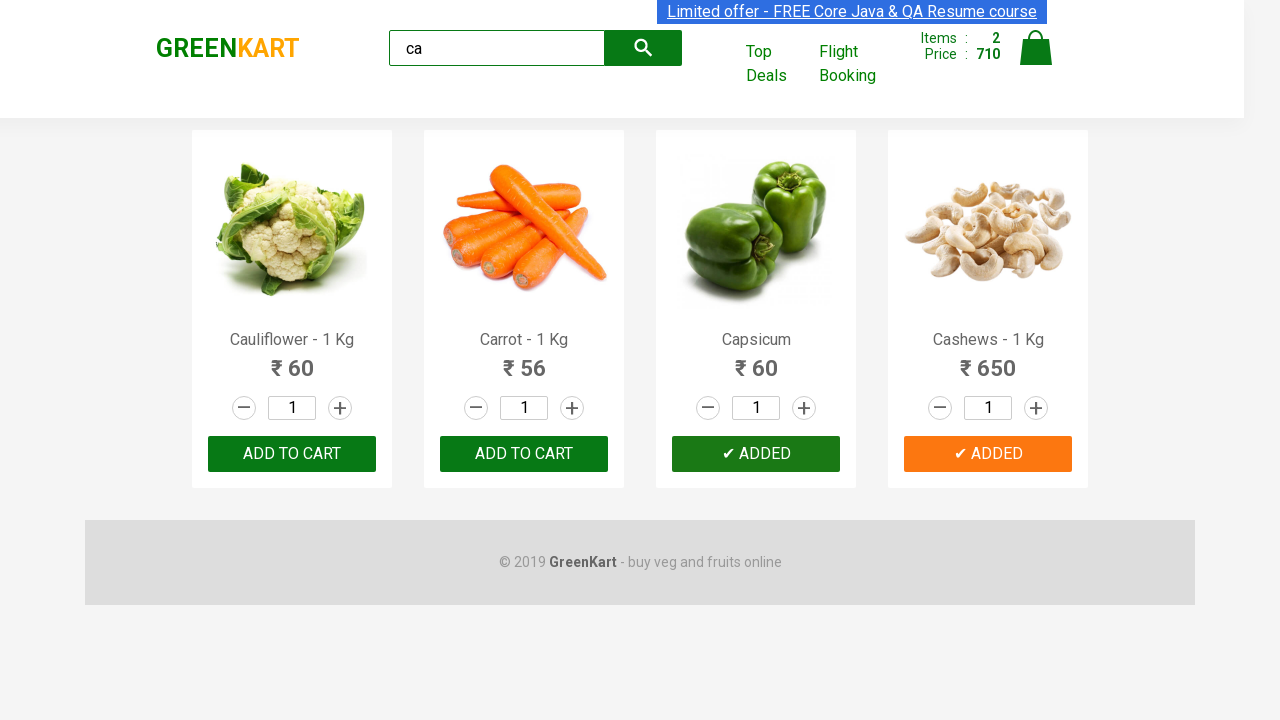

Verified brand text equals 'GREENKART'
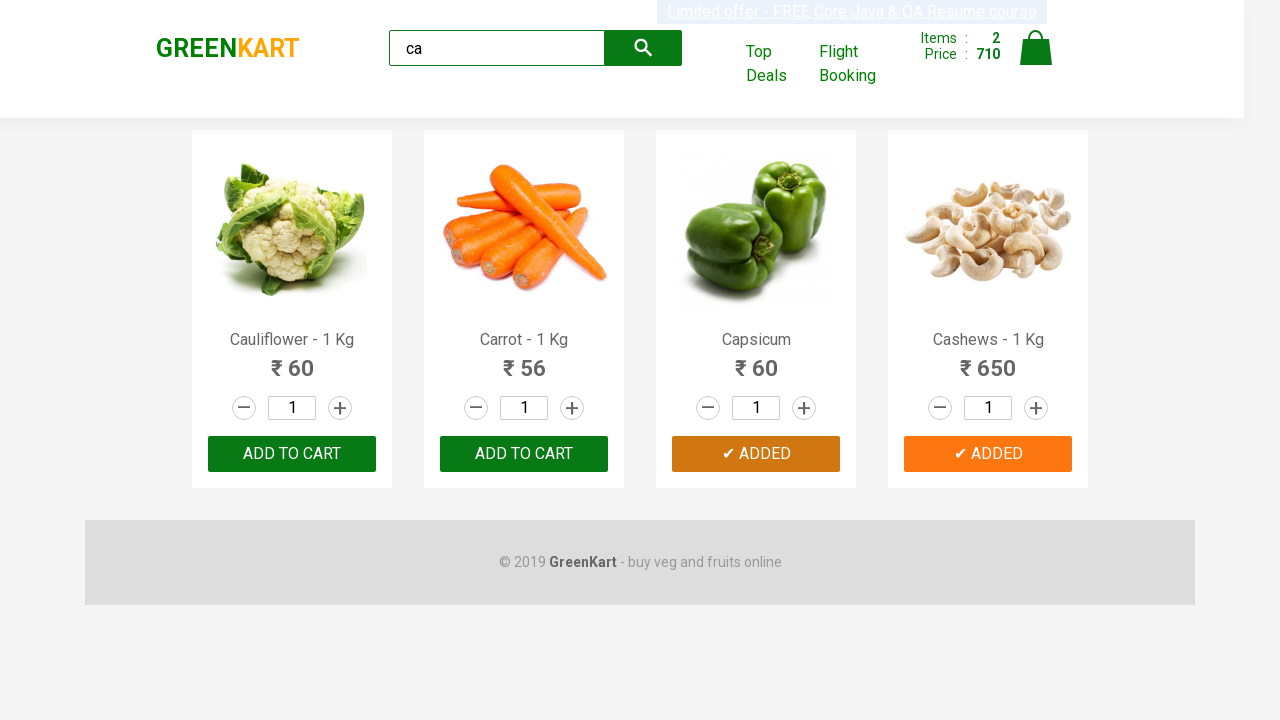

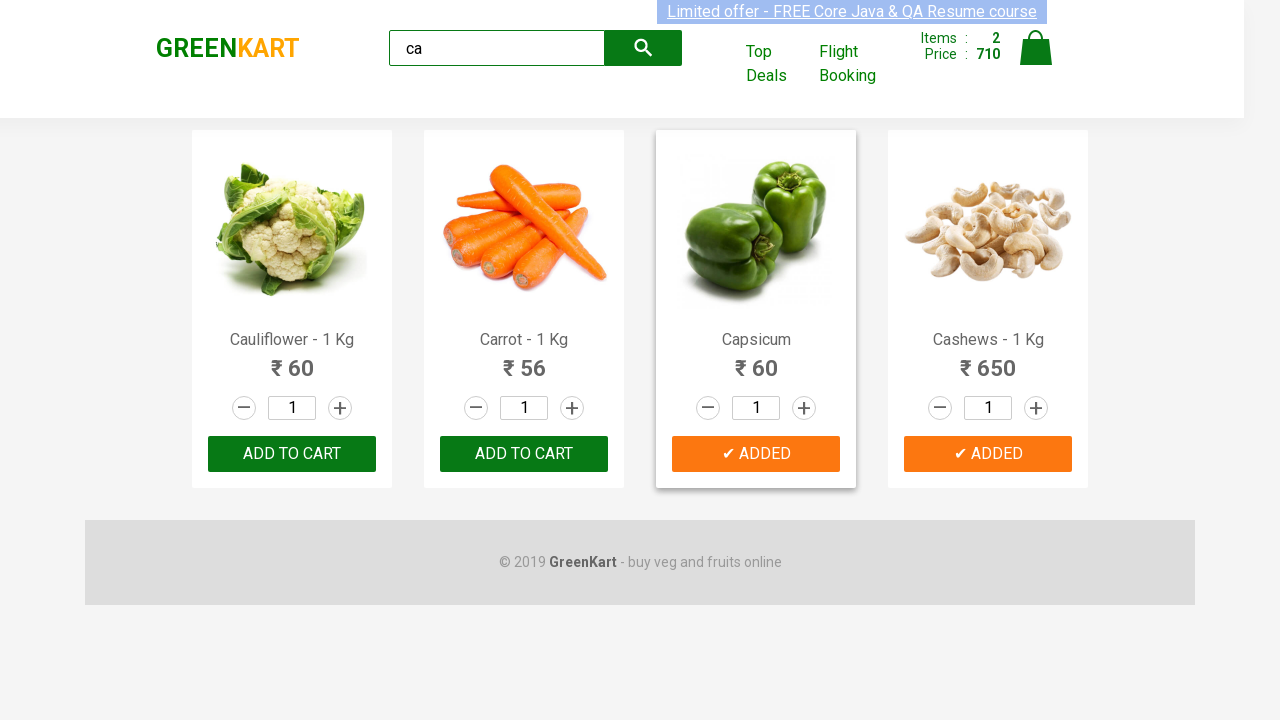